Navigates to the GlobalSQA website and waits for the page to load. This is a minimal test that verifies the homepage is accessible.

Starting URL: https://www.globalsqa.com

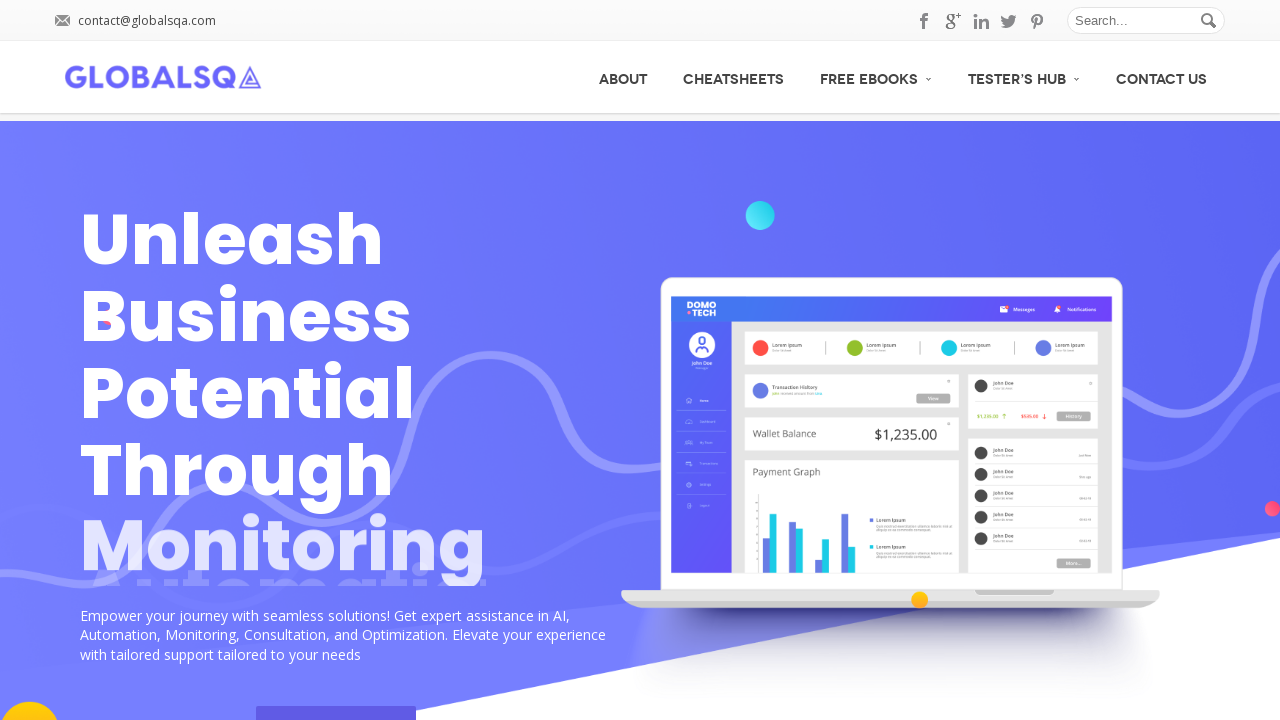

Navigated to GlobalSQA homepage at https://www.globalsqa.com
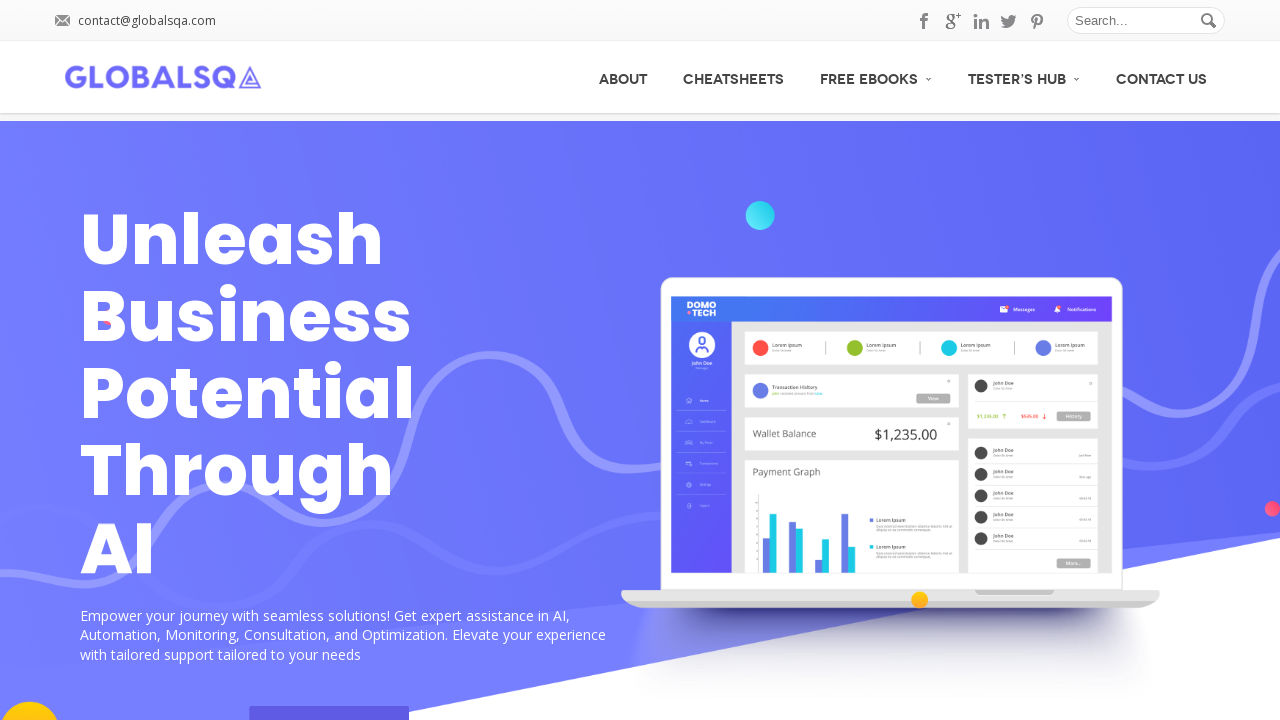

Page DOM content fully loaded
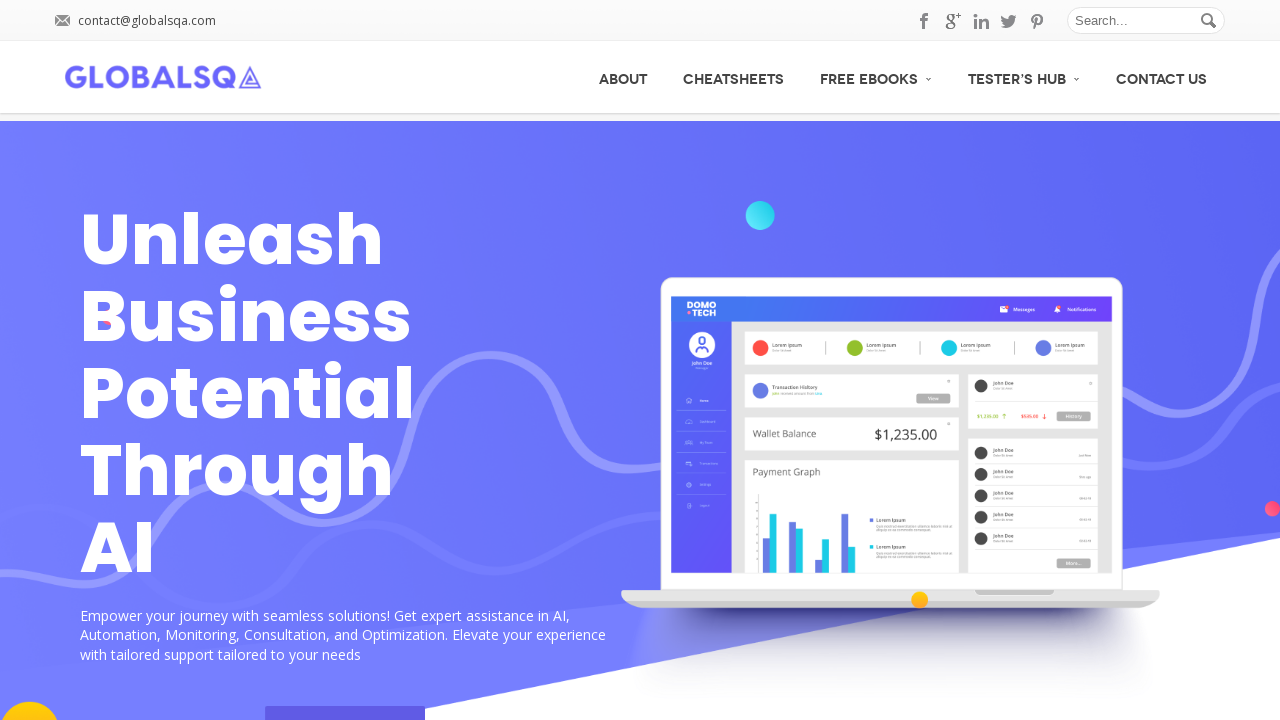

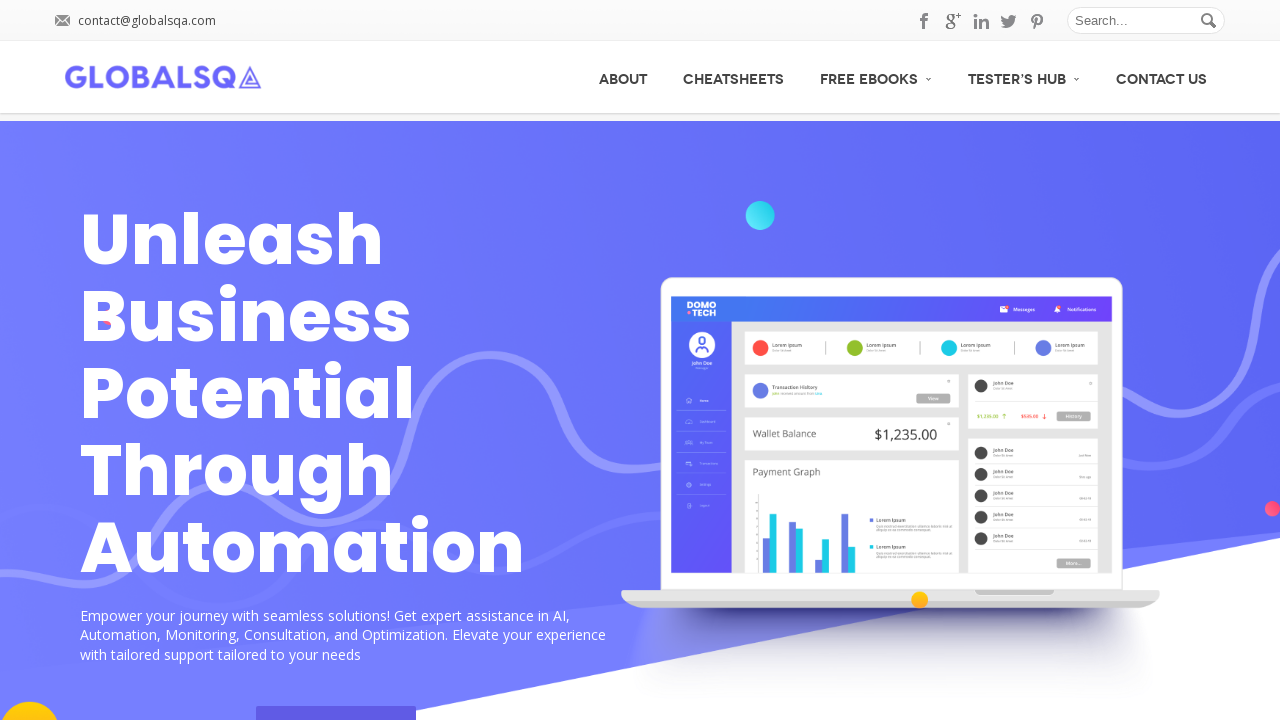